Tests browser window manipulation by maximizing, minimizing, and making the YouTube page fullscreen, while verifying the page title

Starting URL: https://www.youtube.com/

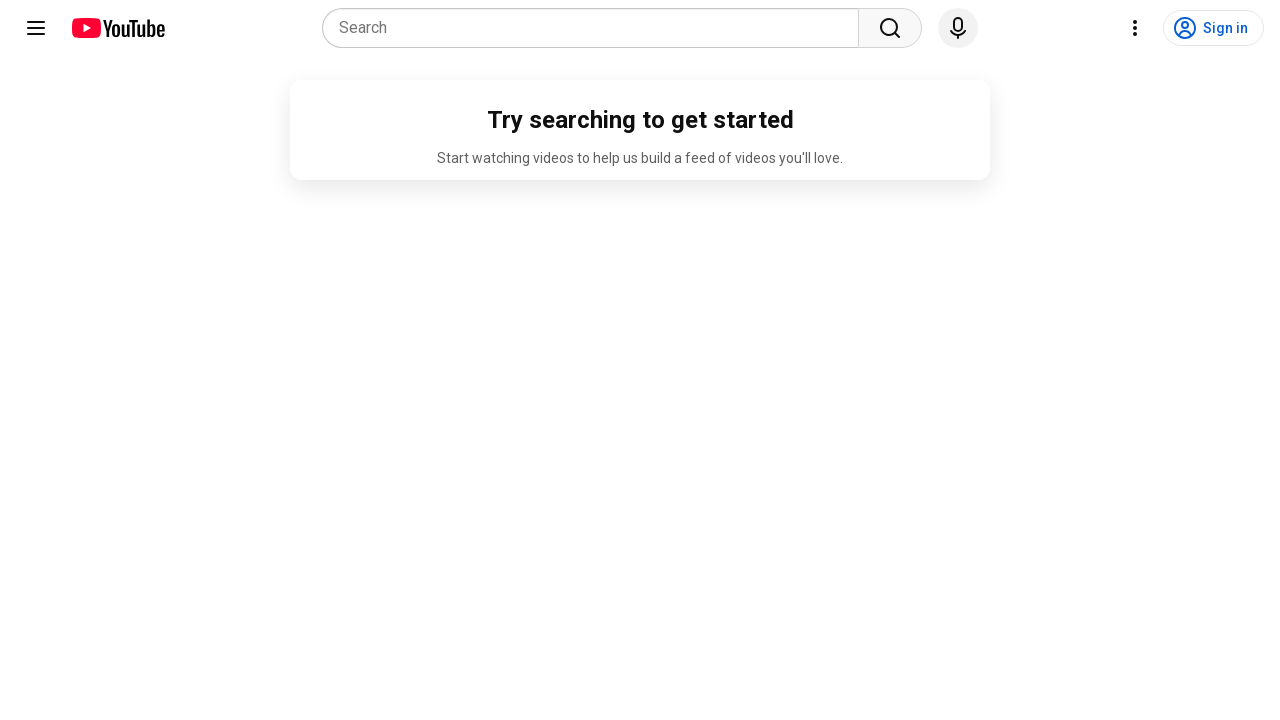

Maximized browser window to 1920x1080 viewport
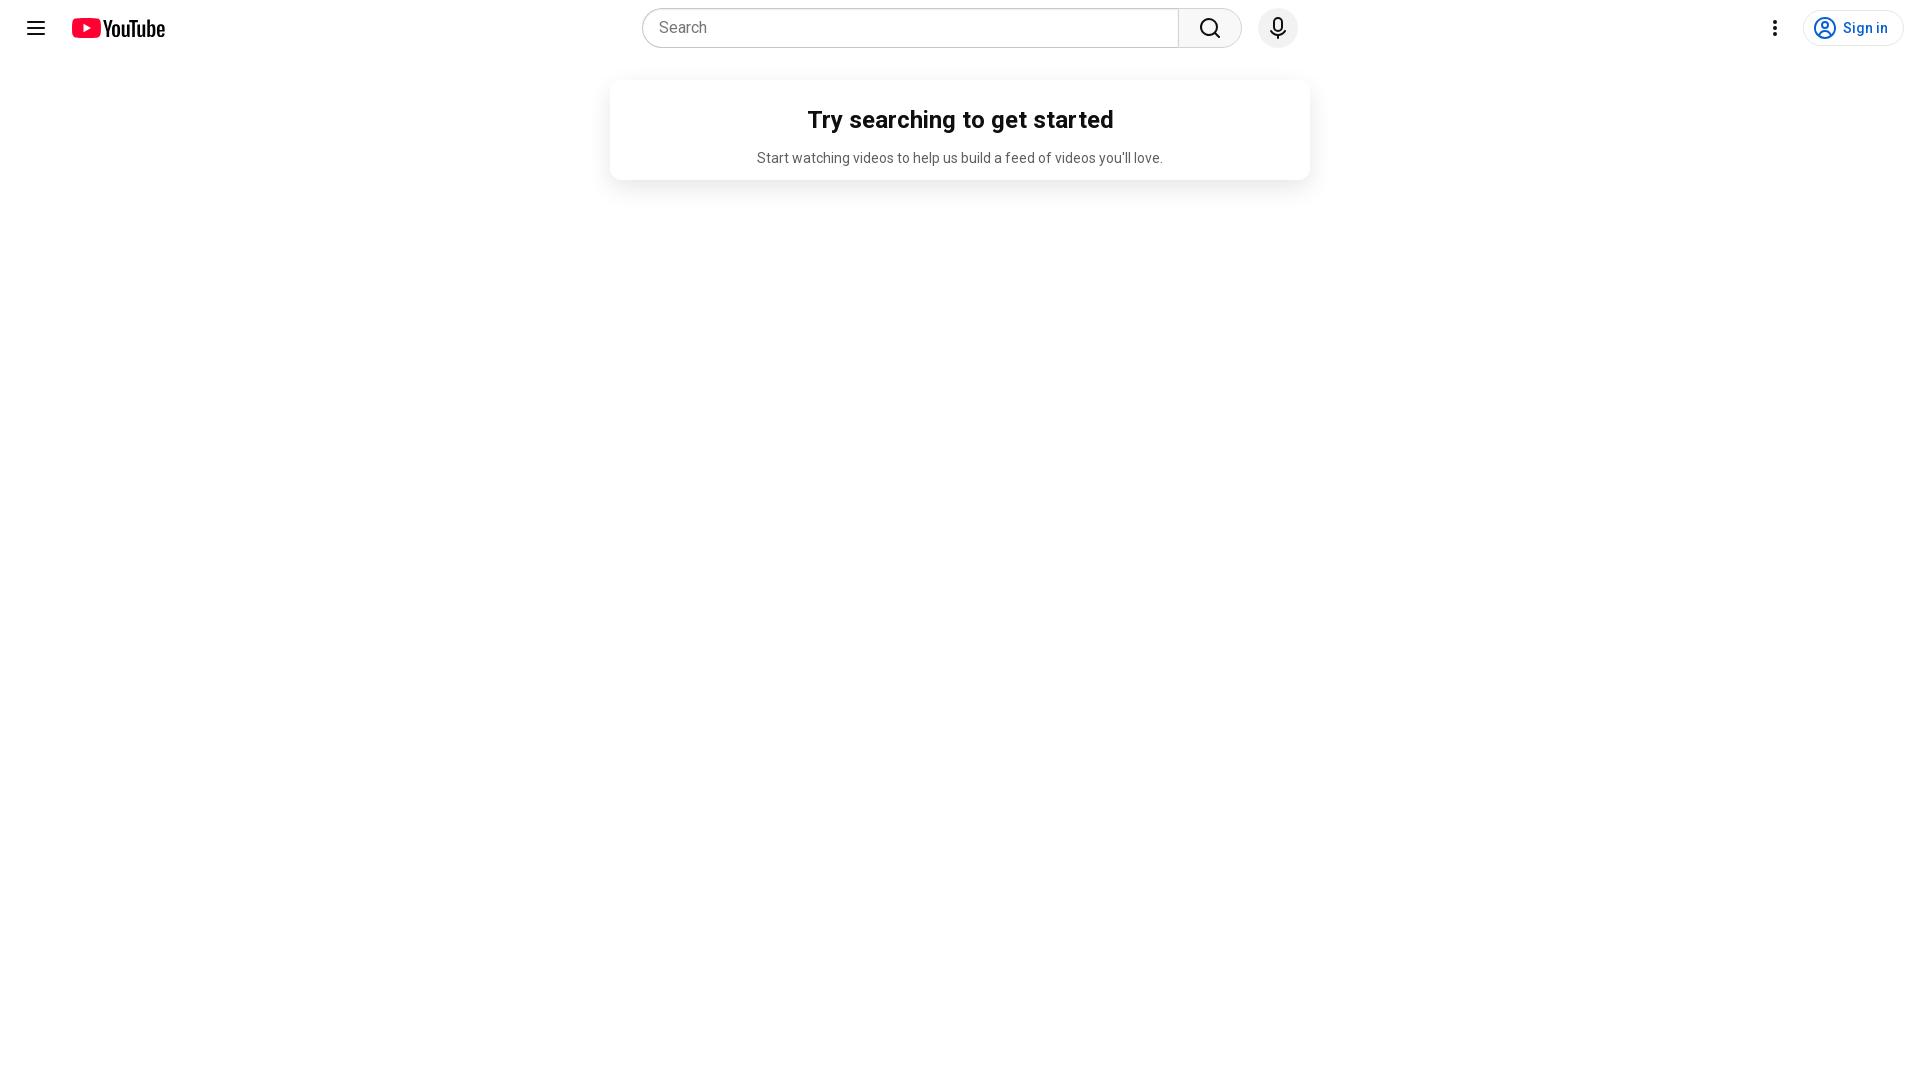

Retrieved page title: 'YouTube'
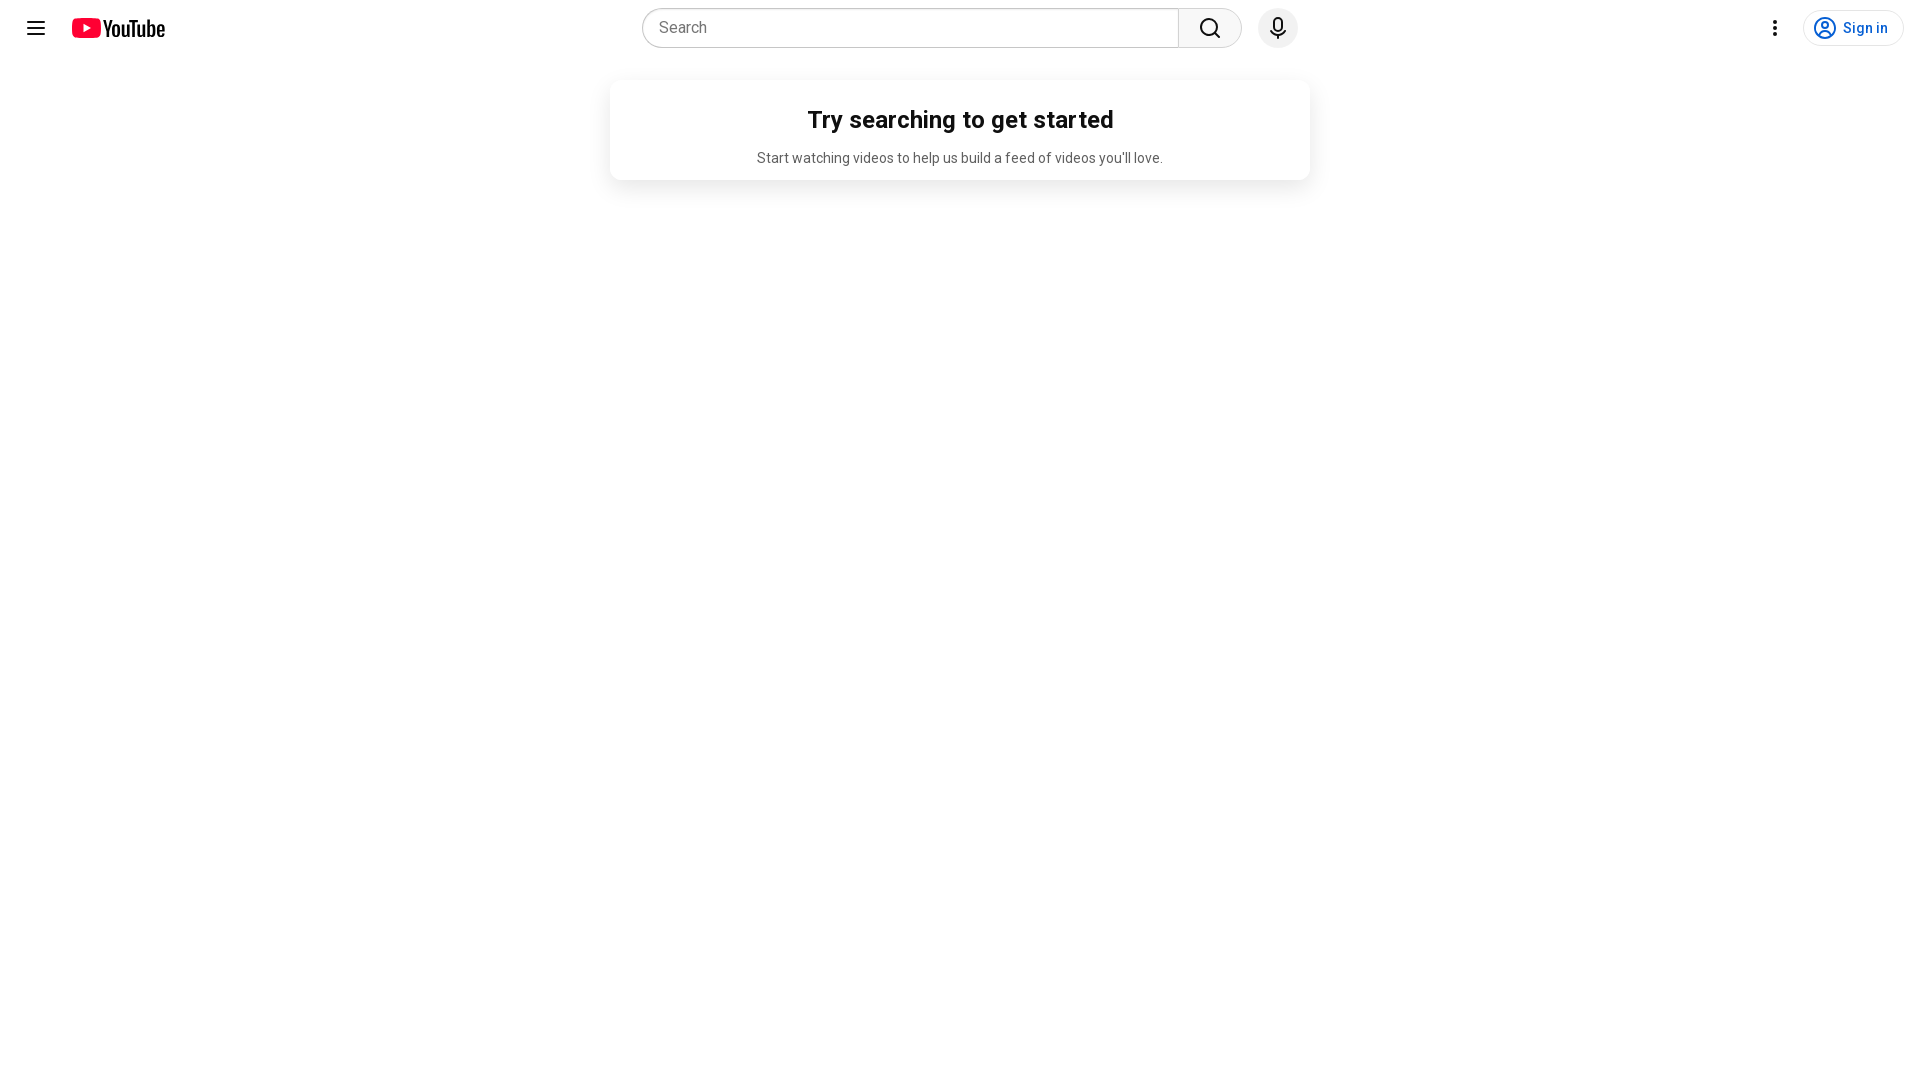

Minimized browser window to 800x600 viewport
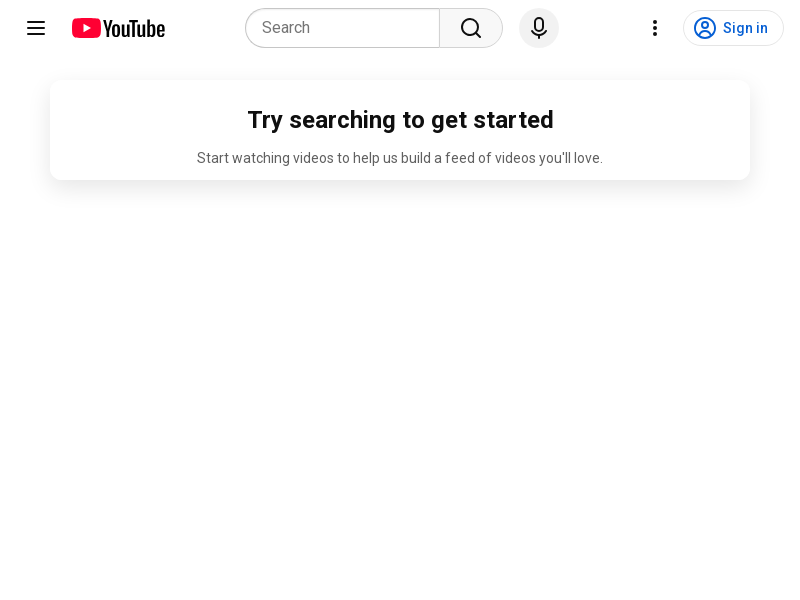

Set page to fullscreen viewport at 1920x1080
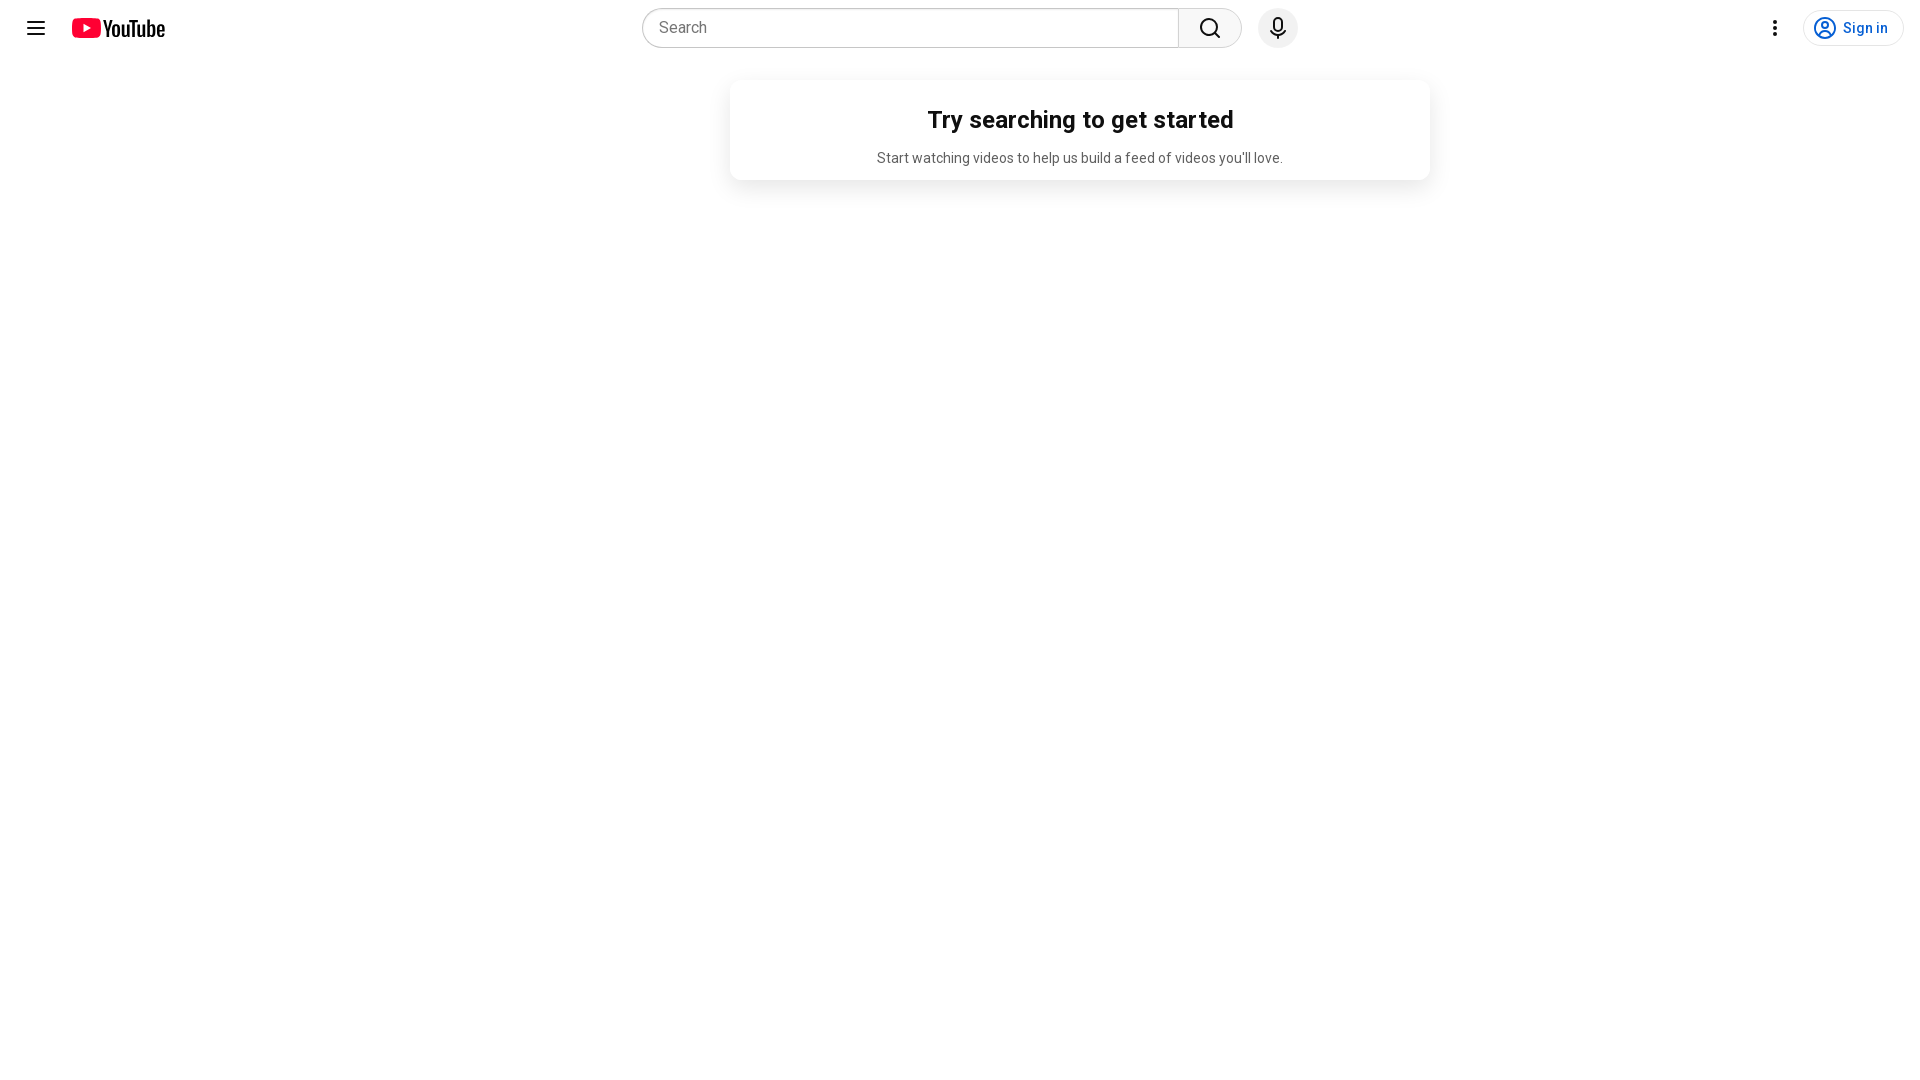

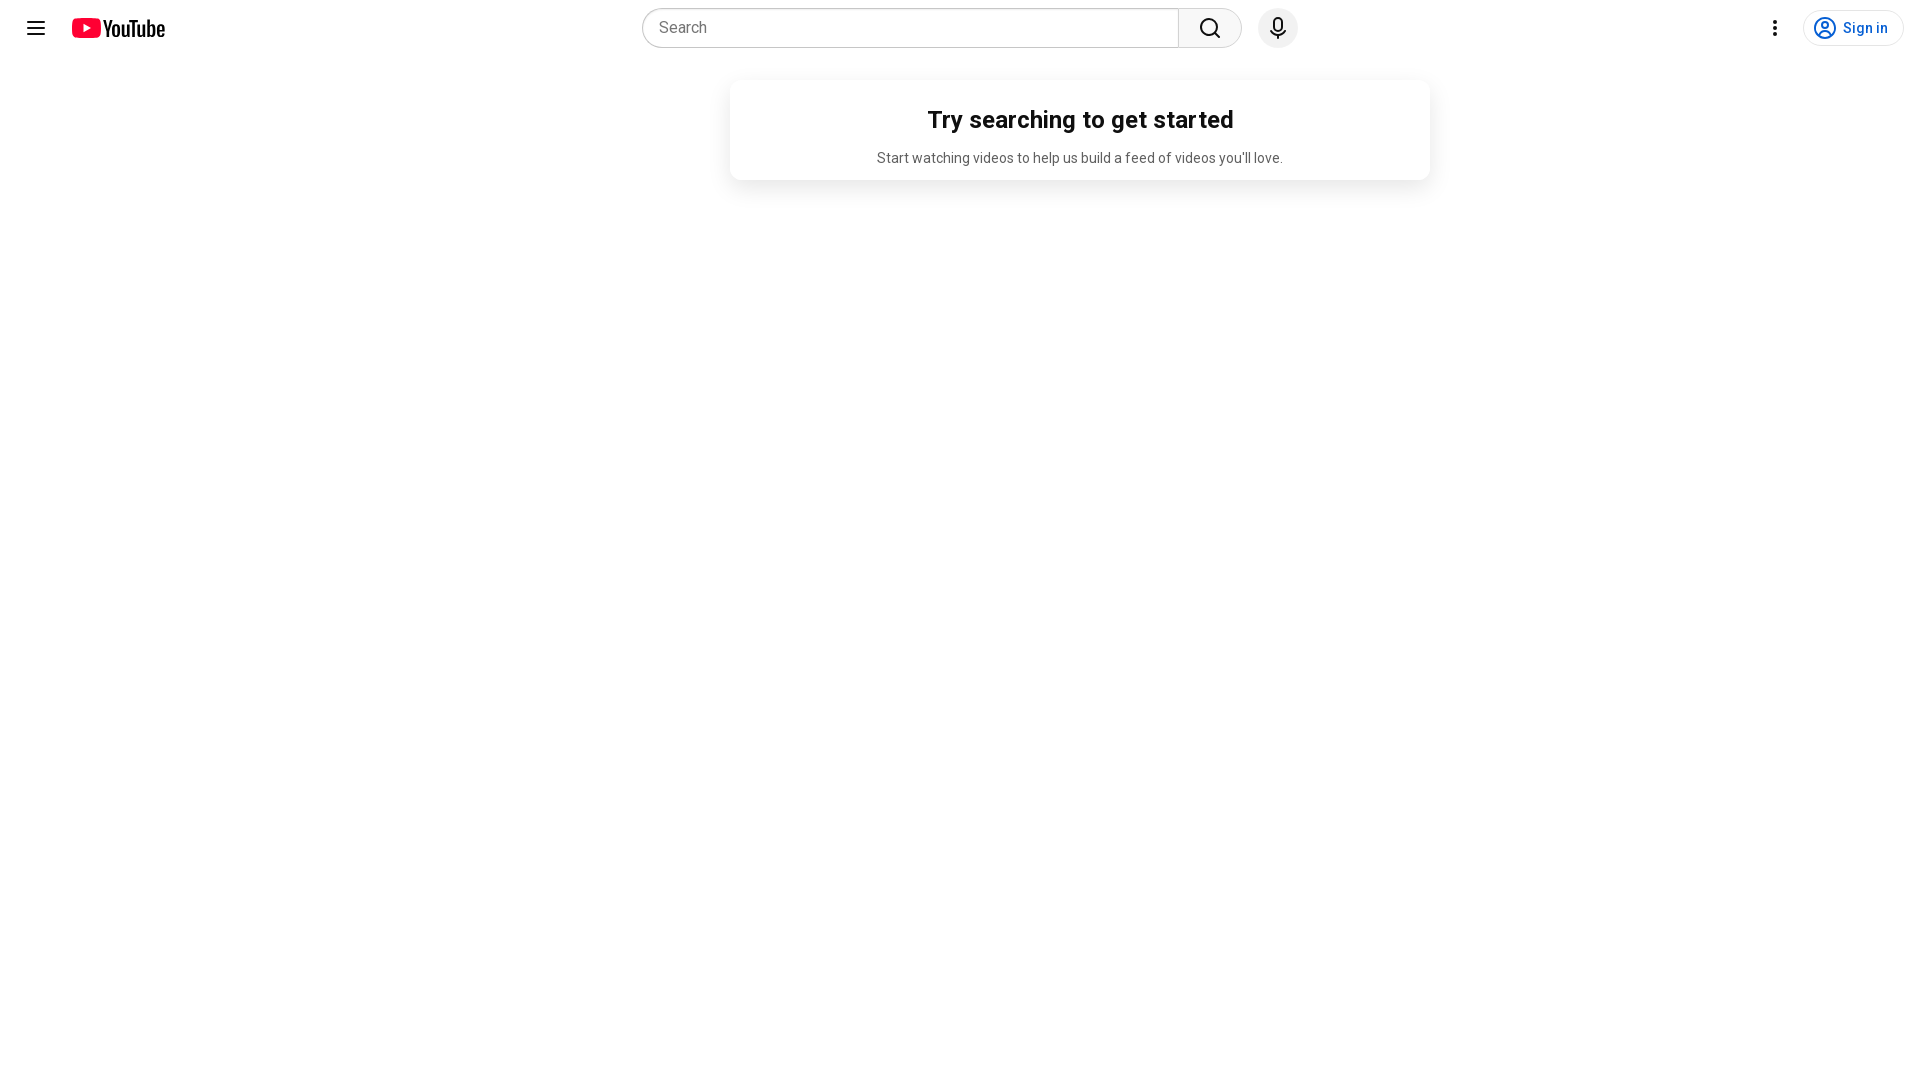